Tests that an H1 tag exists on the property page by checking for the presence of h1 elements.

Starting URL: https://www.alojamiento.io/property/apartamentos-centro-col%c3%b3n/BC-189483

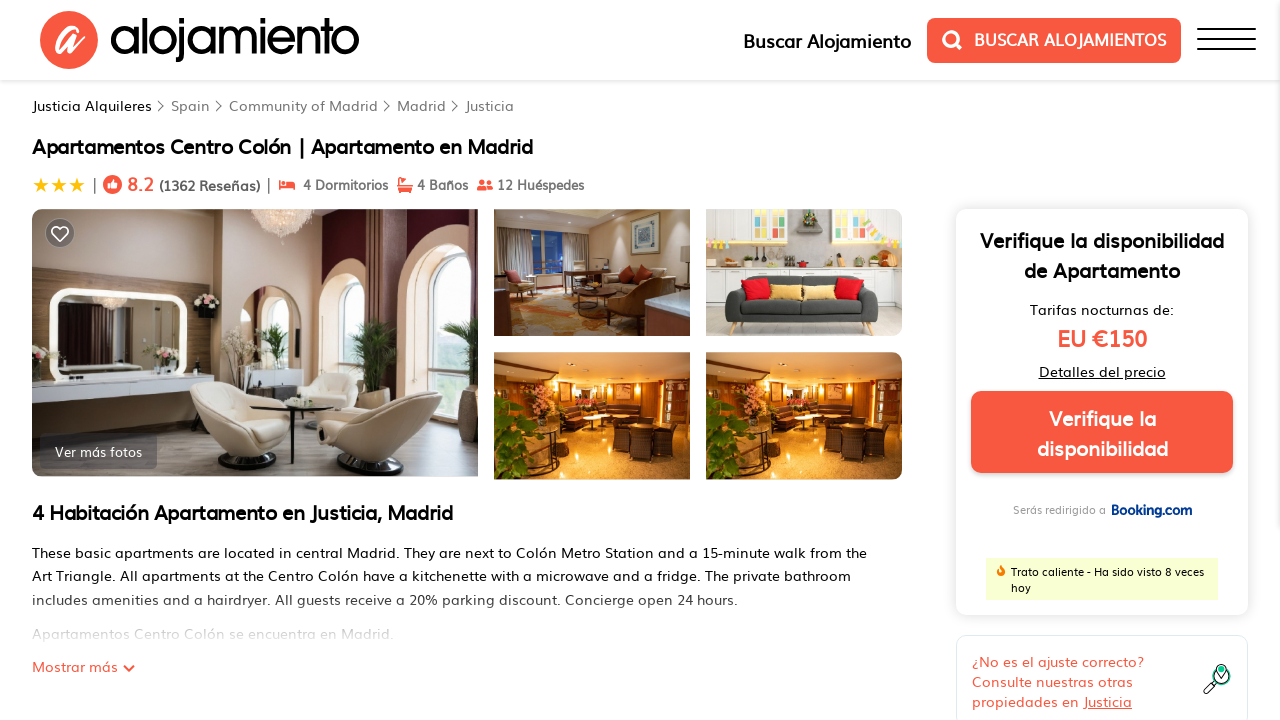

Navigated to property page
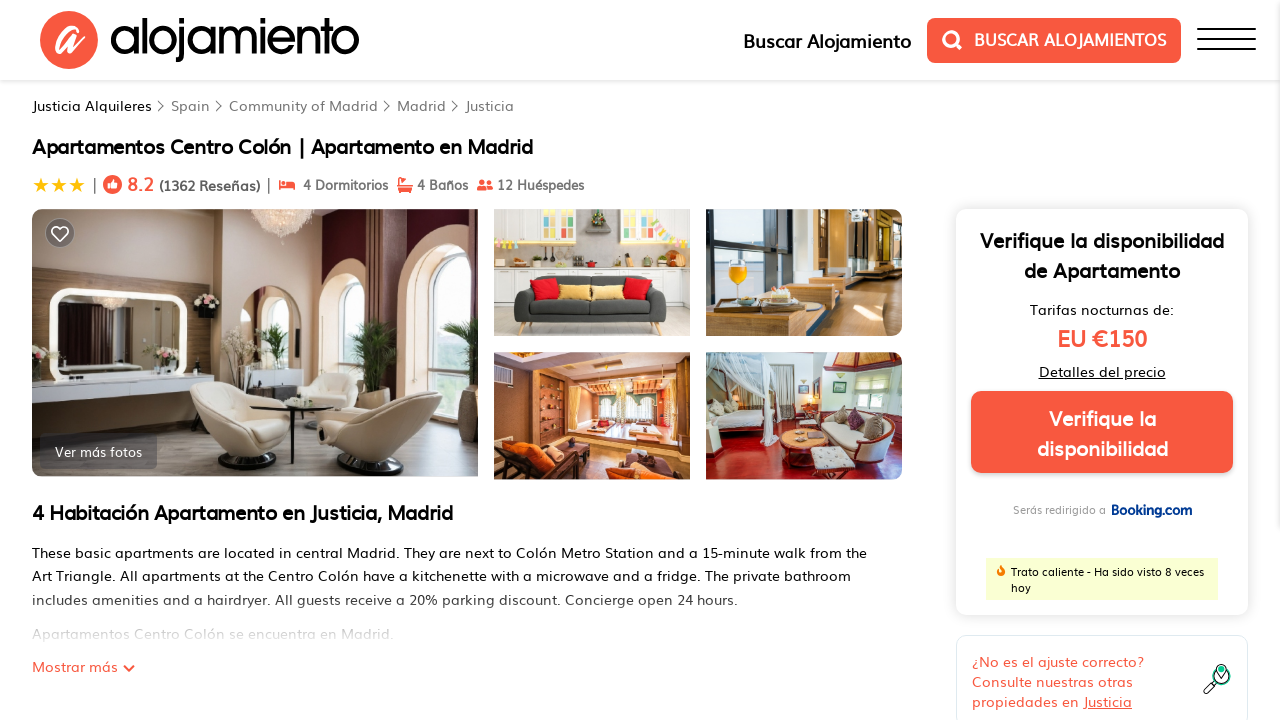

H1 tag appeared on the page
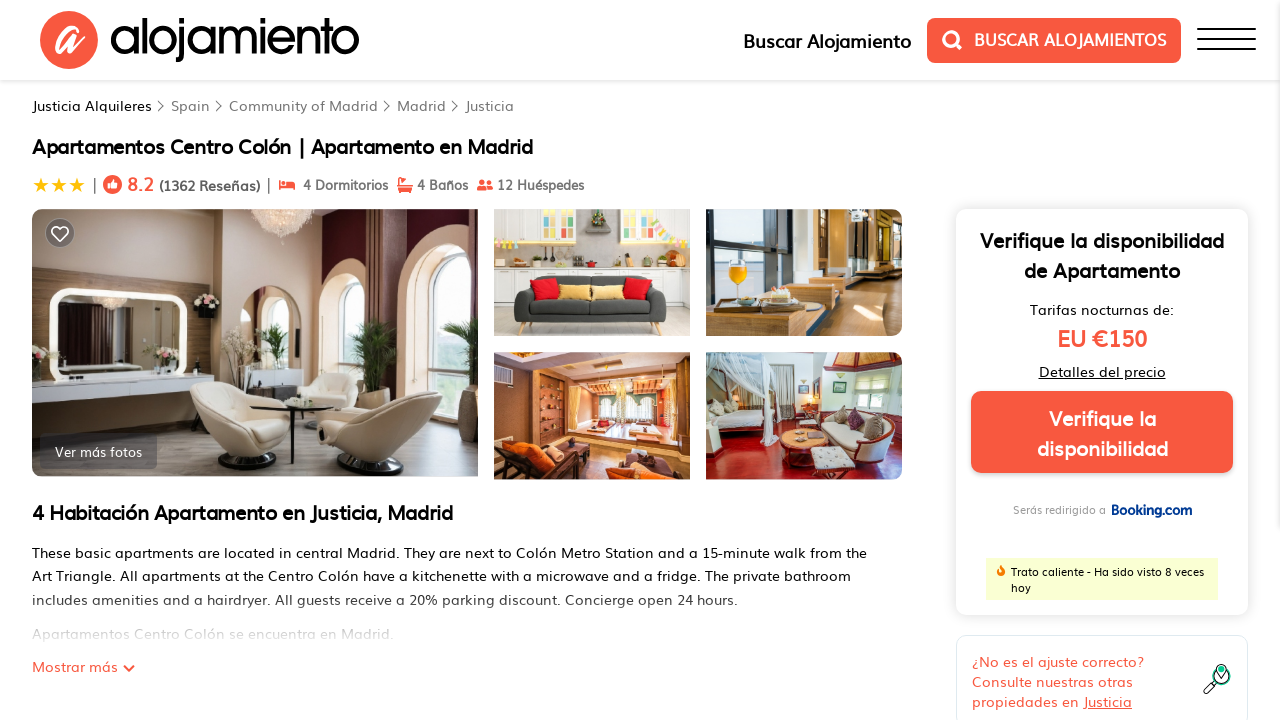

Located all H1 elements on the page
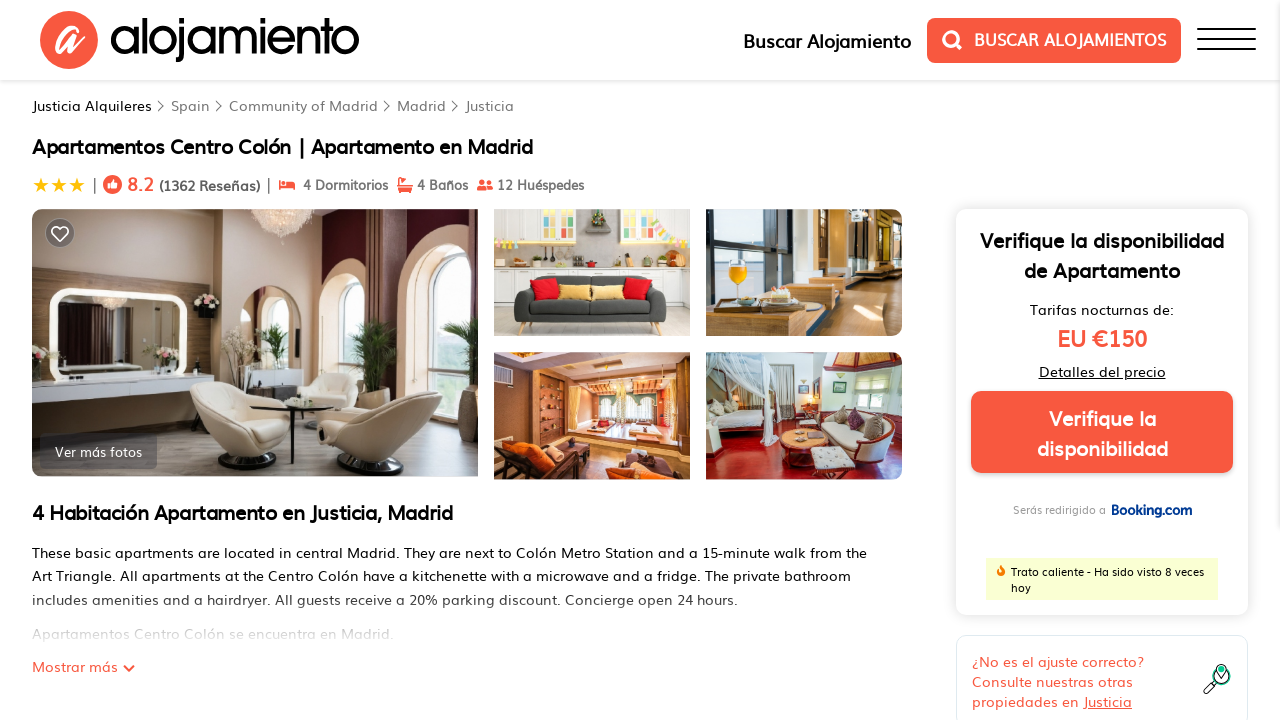

Verified that at least one H1 tag exists on the property page
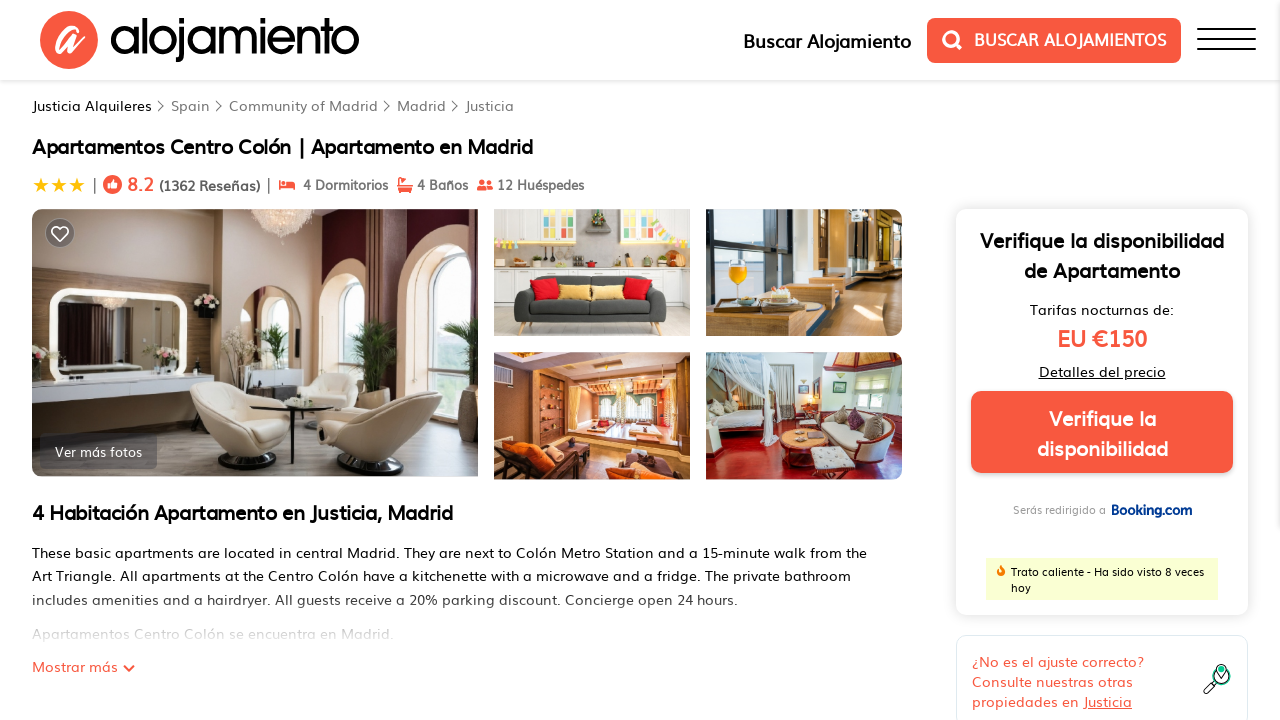

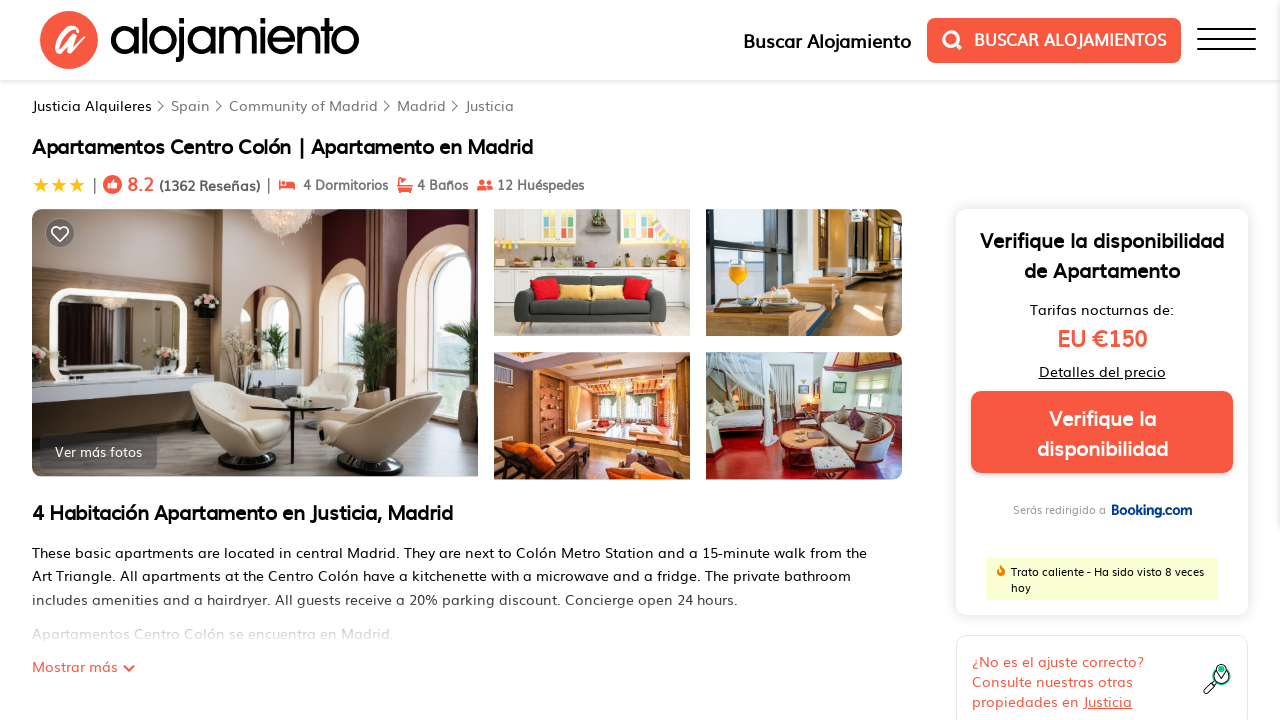